Tests dropdown selection functionality by selecting a country and state from bootstrap-style dropdowns on a dummy ticket booking form

Starting URL: https://www.dummyticket.com/dummy-ticket-for-visa-application/

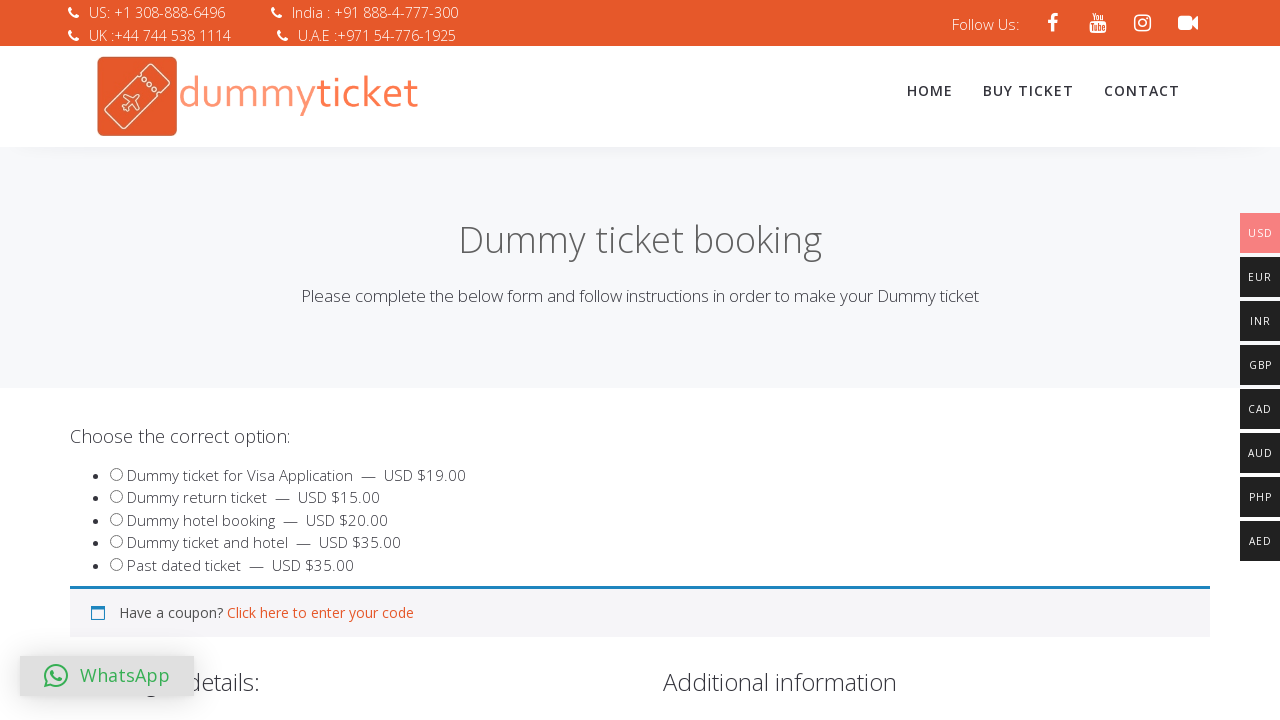

Clicked on country dropdown to open it at (344, 360) on xpath=//*[@id='select2-billing_country-container']
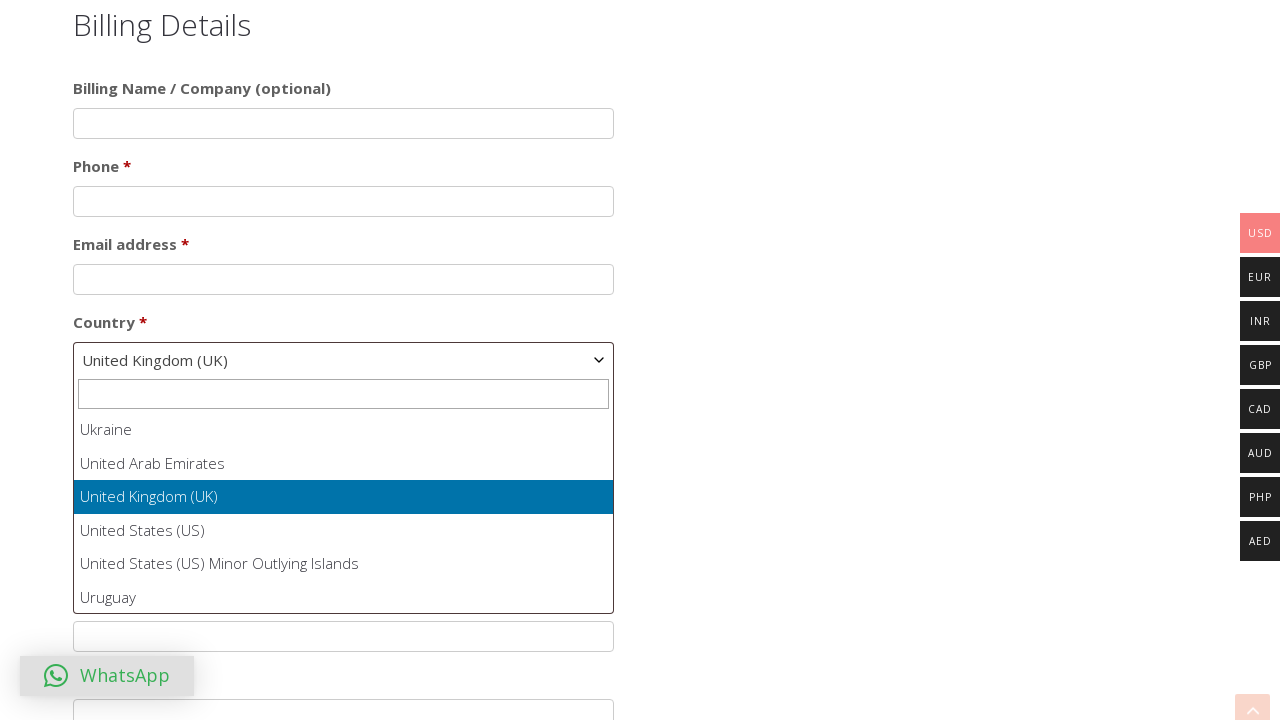

Country dropdown options loaded
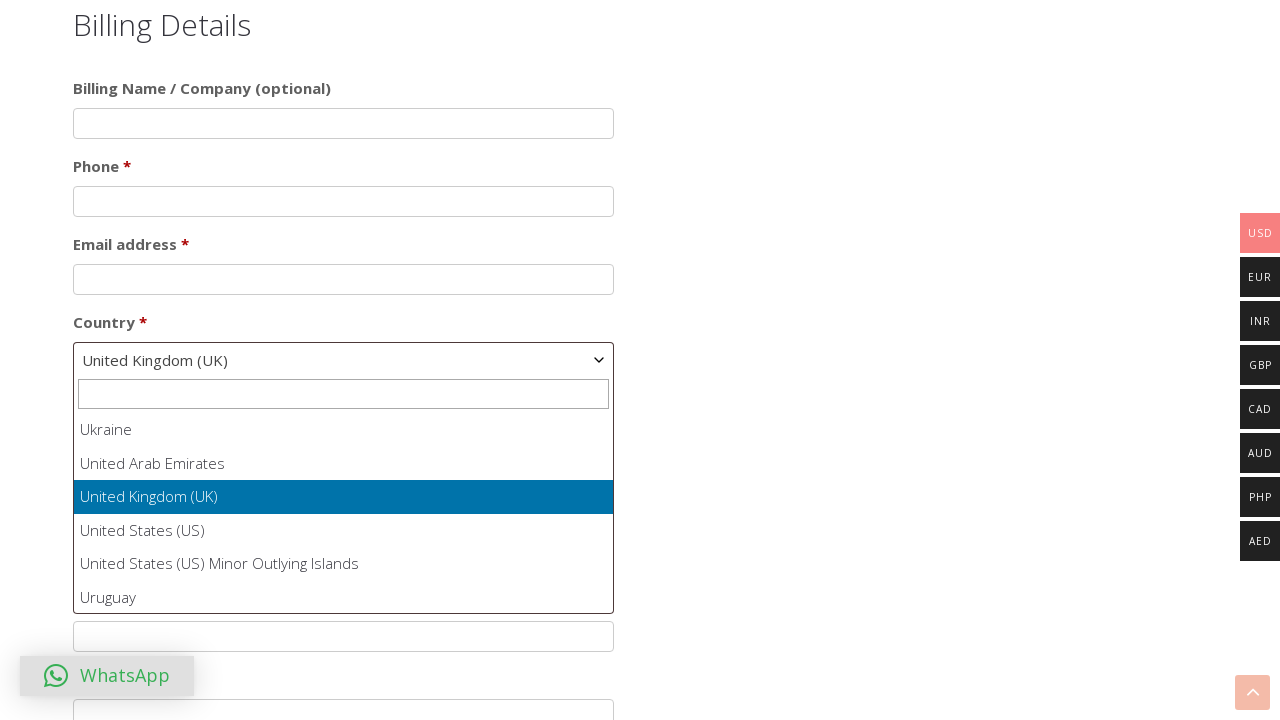

Selected 'India' from country dropdown at (344, 512) on xpath=//*[@id='select2-billing_country-results']//li >> nth=102
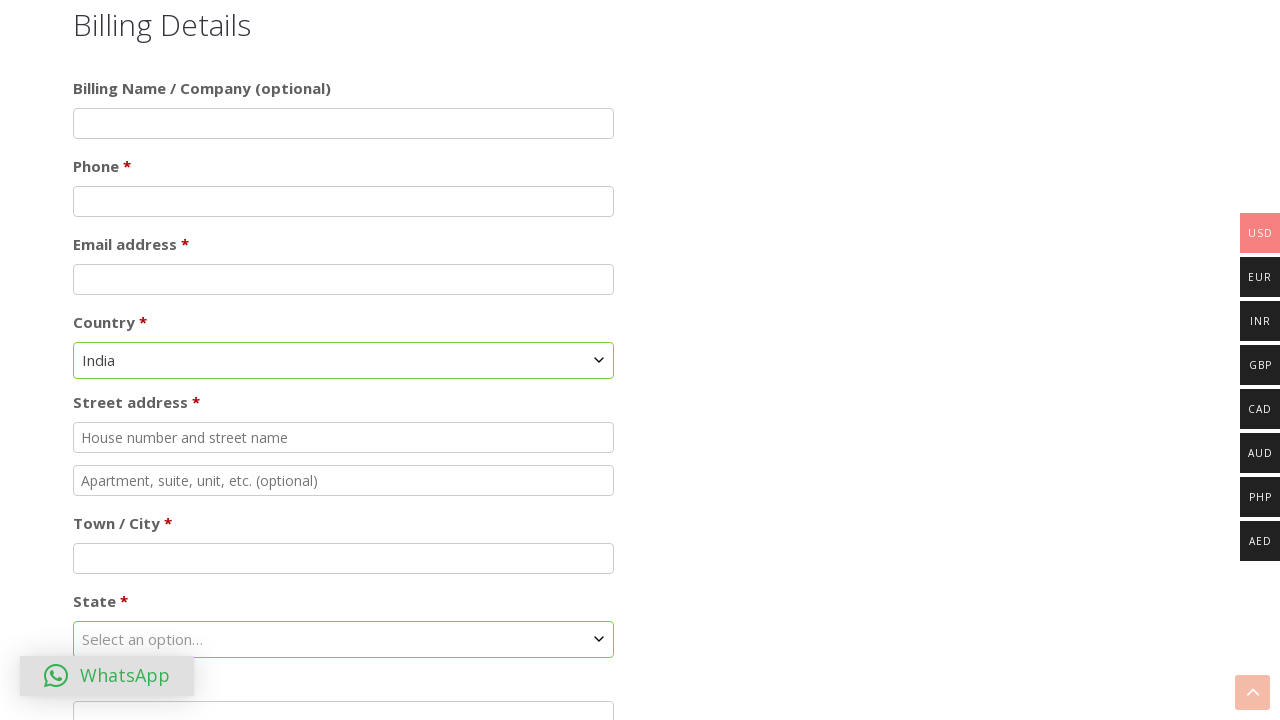

Clicked on state dropdown to open it at (344, 639) on xpath=//*[@id='select2-billing_state-container']
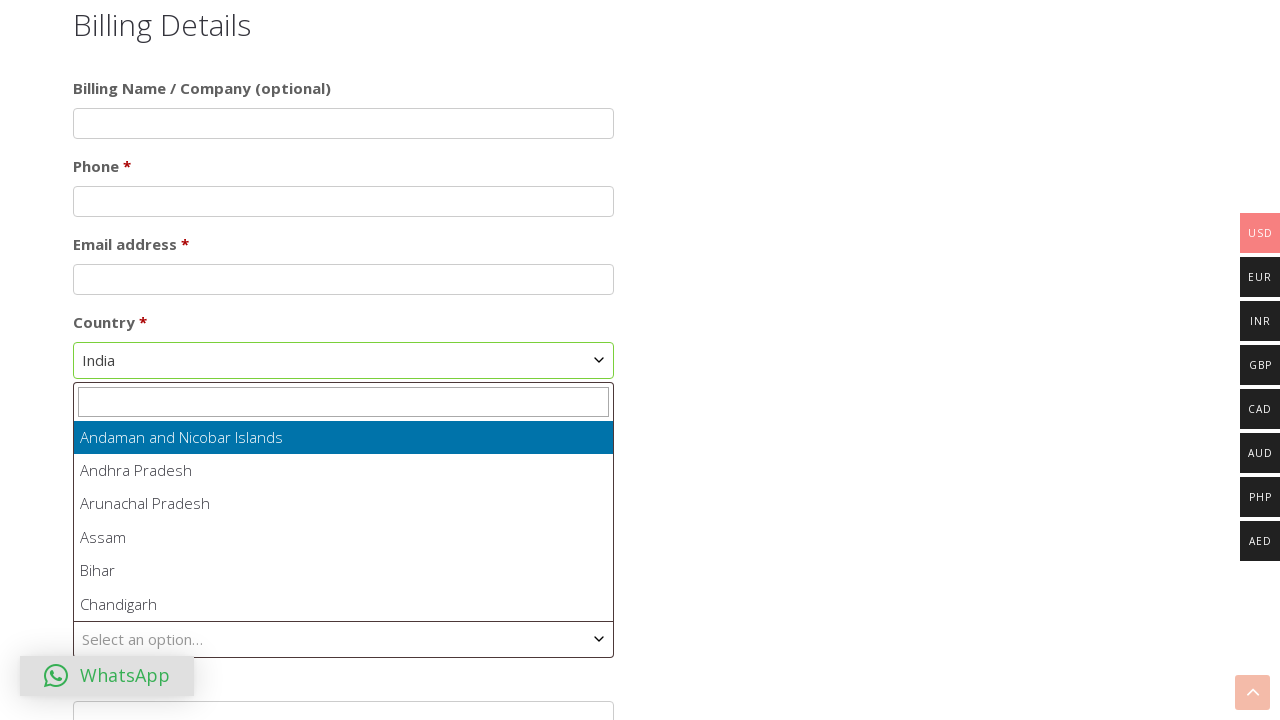

State dropdown options loaded
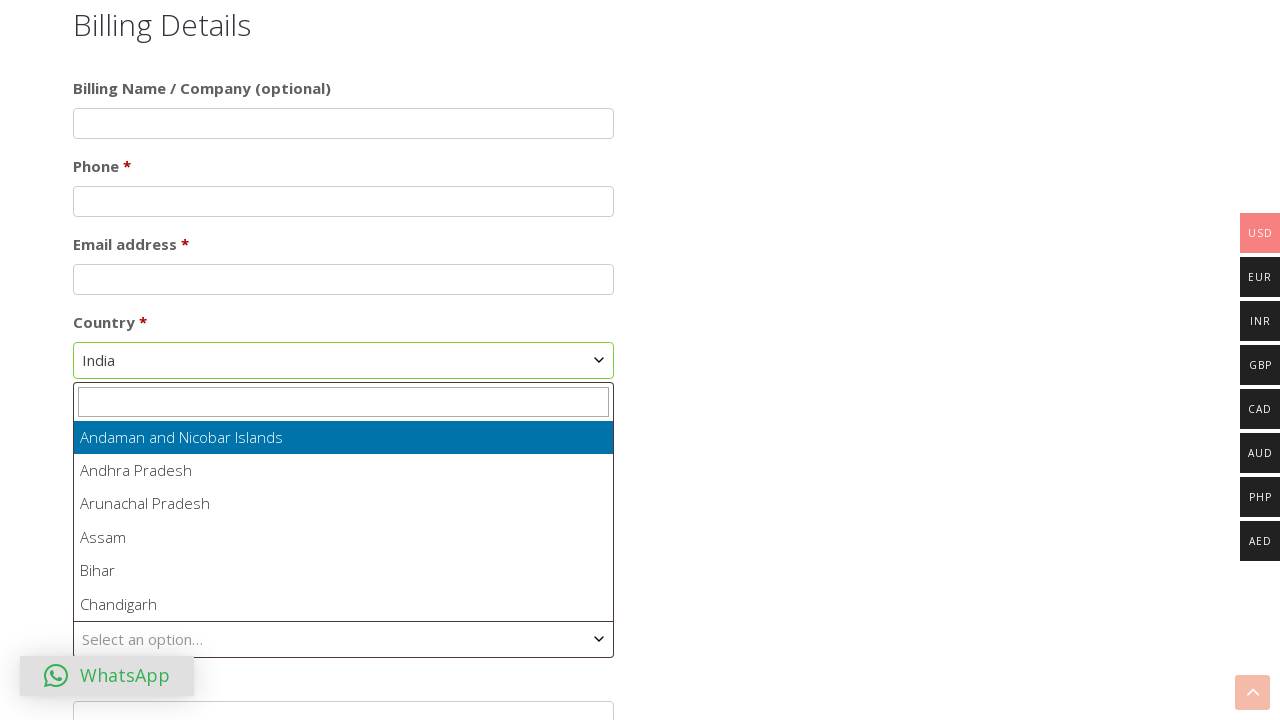

Selected 'Goa' from state dropdown at (344, 521) on xpath=//*[@id='select2-billing_state-results']//li >> nth=11
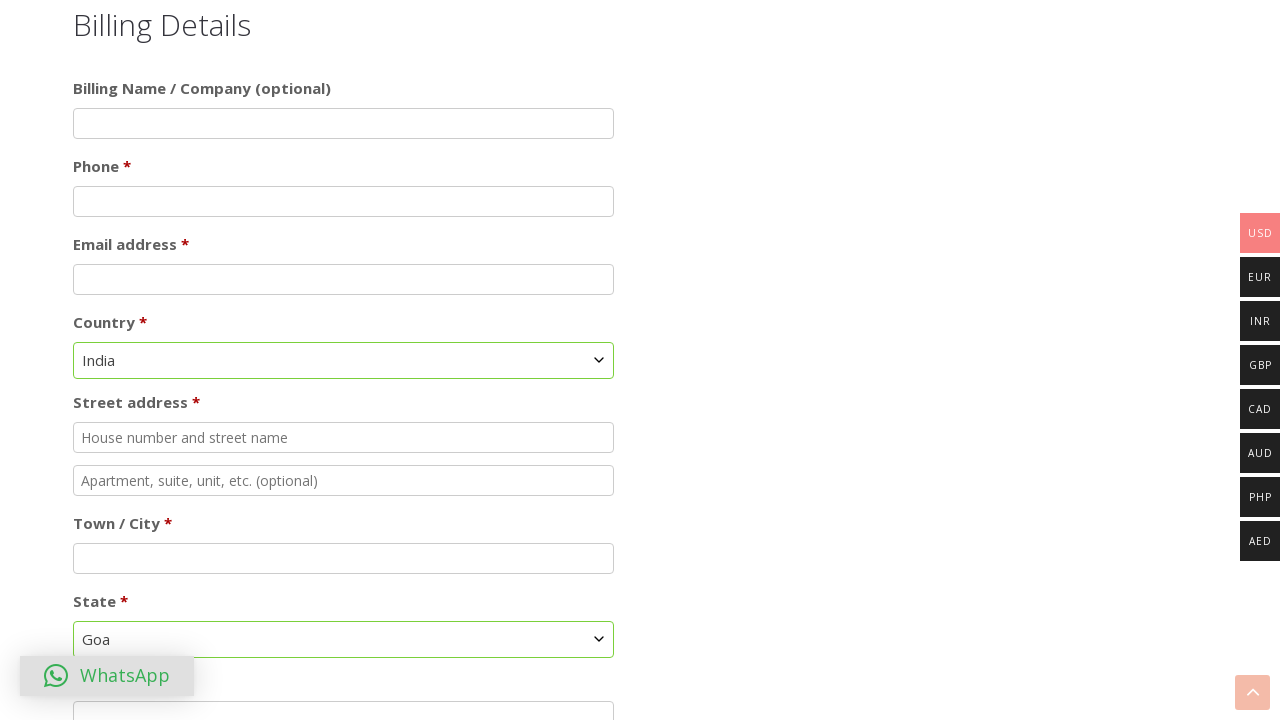

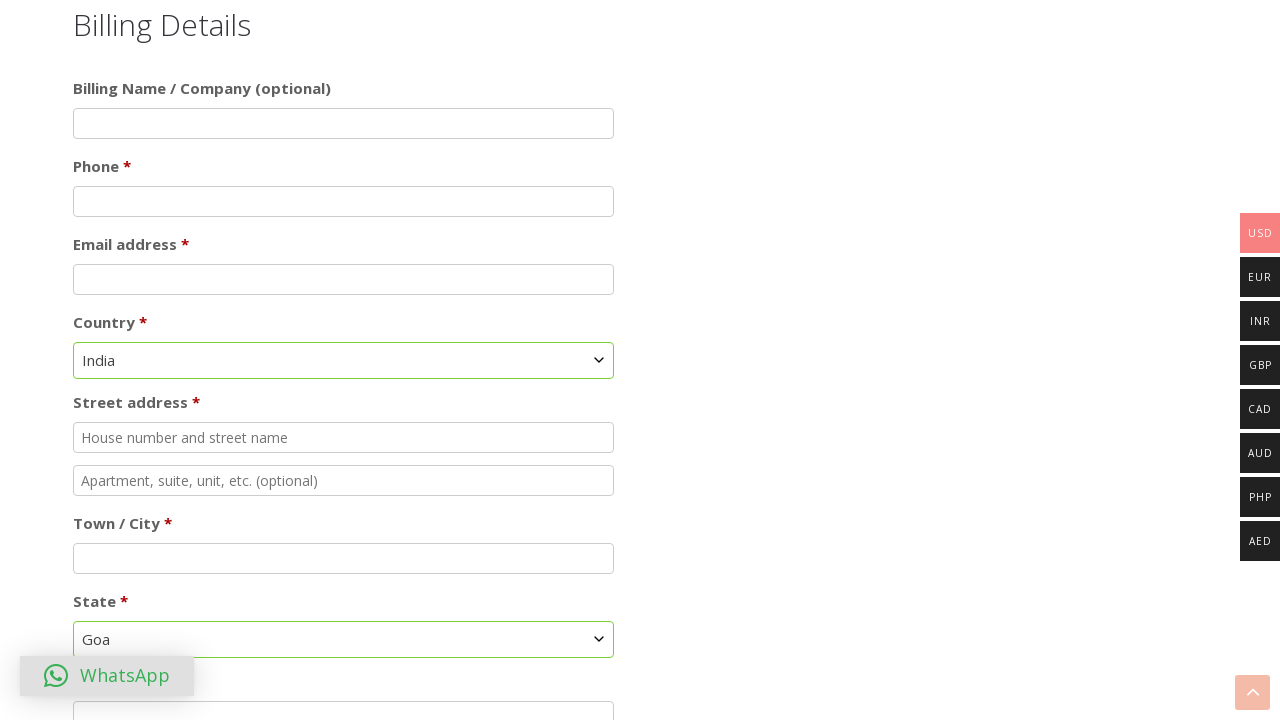